Navigates to a test automation practice page and verifies that a static HTML table with book information is present and properly structured with rows and columns.

Starting URL: https://testautomationpractice.blogspot.com/

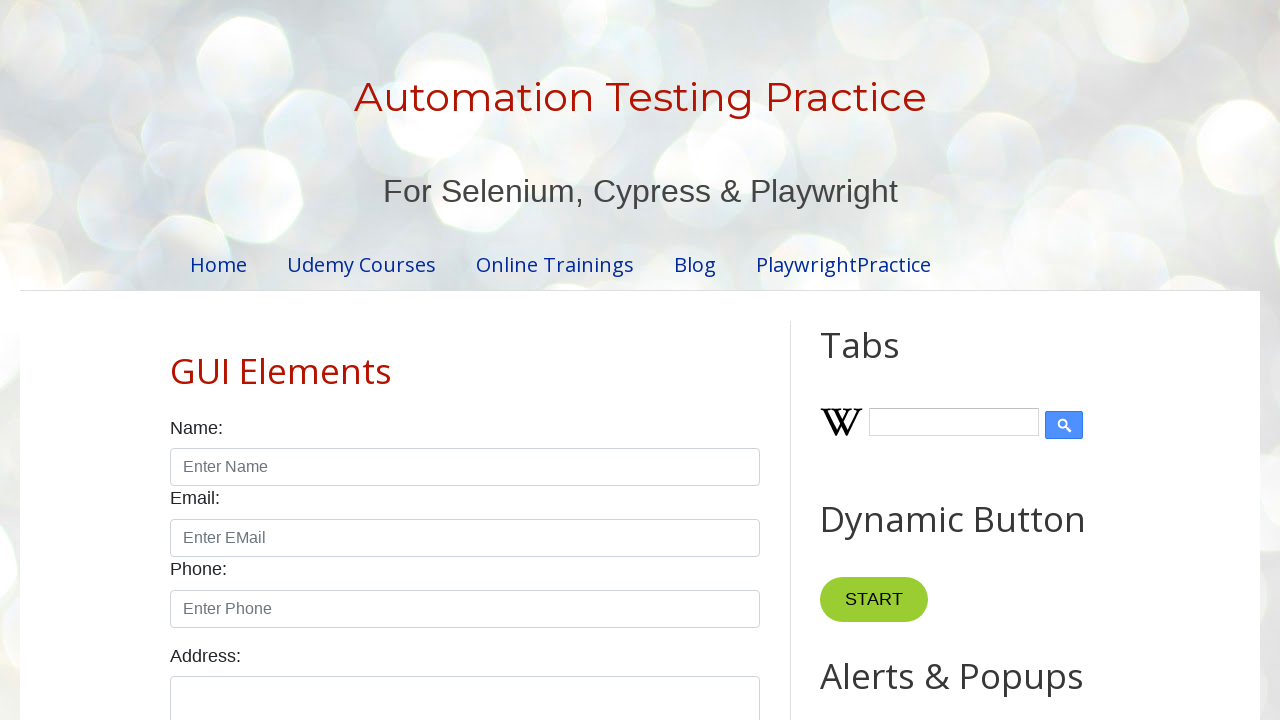

Navigated to test automation practice page
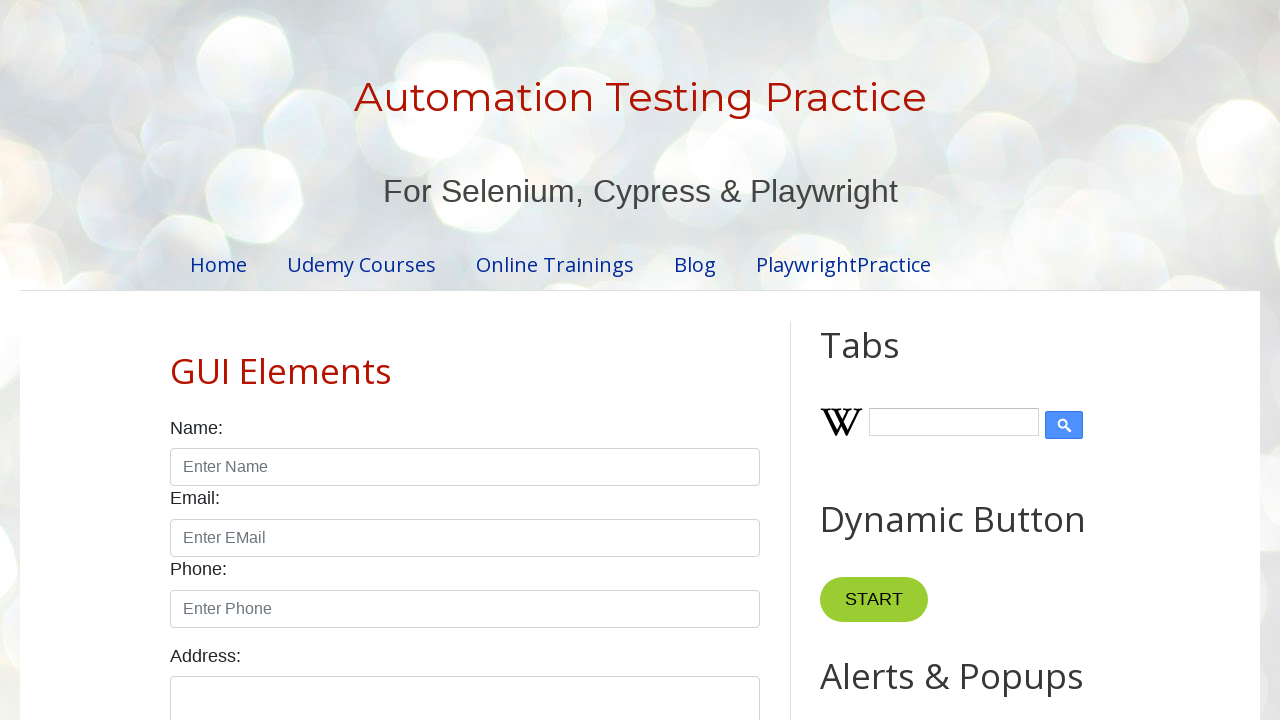

Book table with name 'BookTable' is present on the page
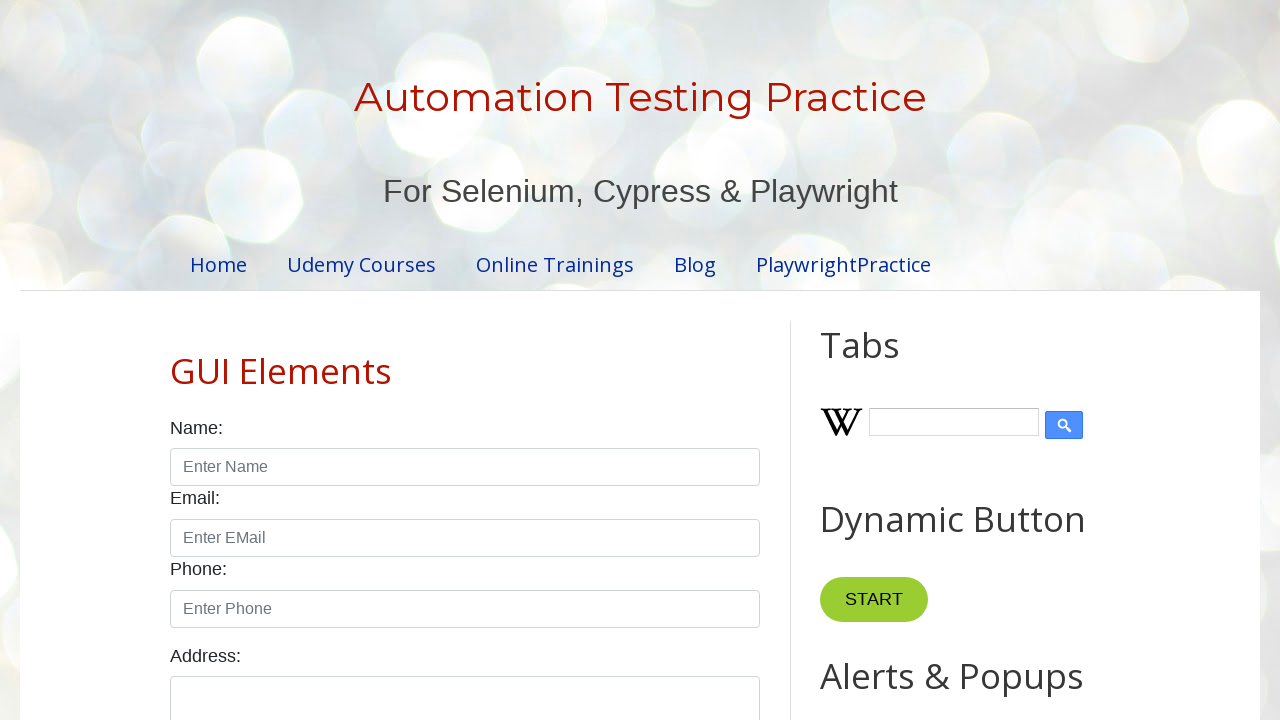

Table rows are present and accessible
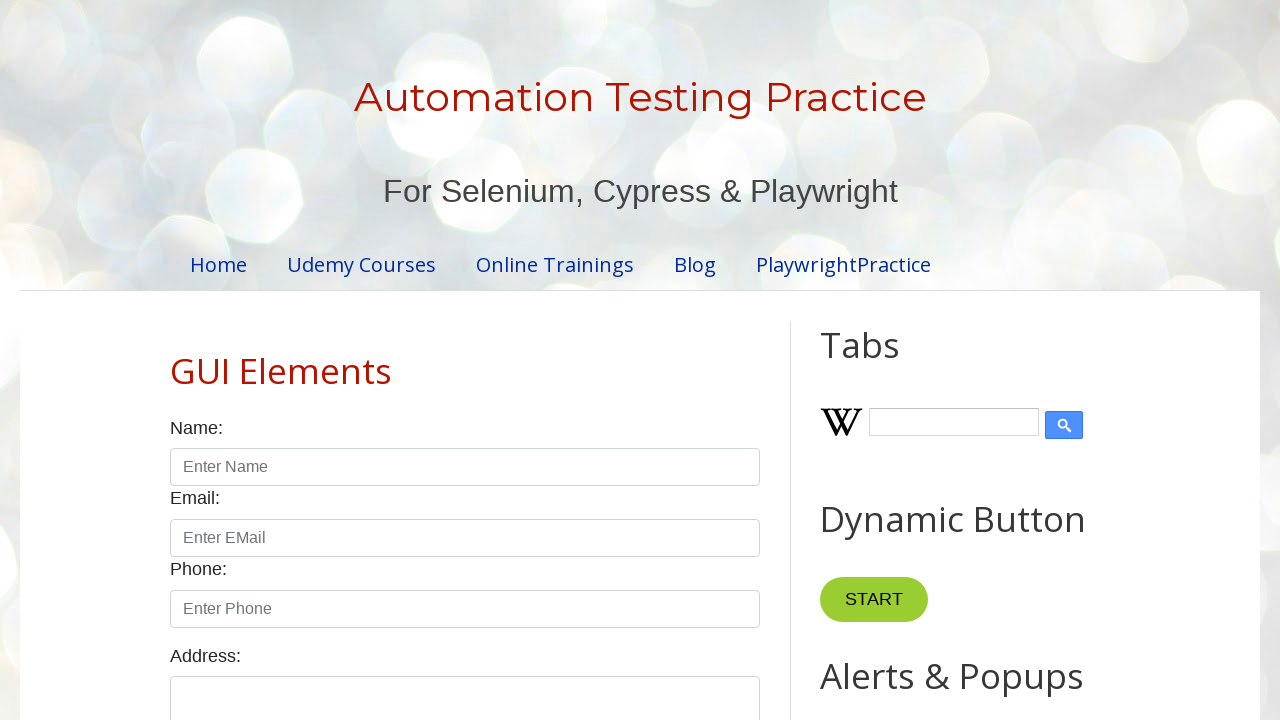

Table column headers are present and accessible
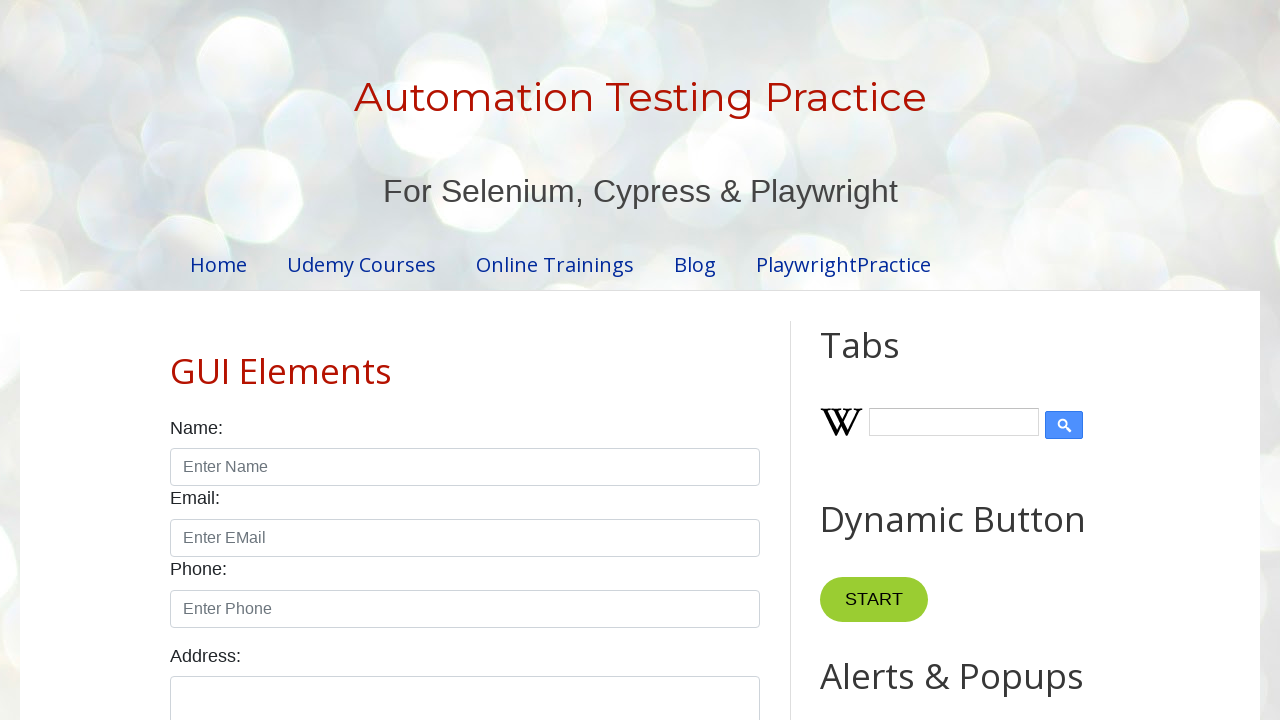

Table data cells are present and verified
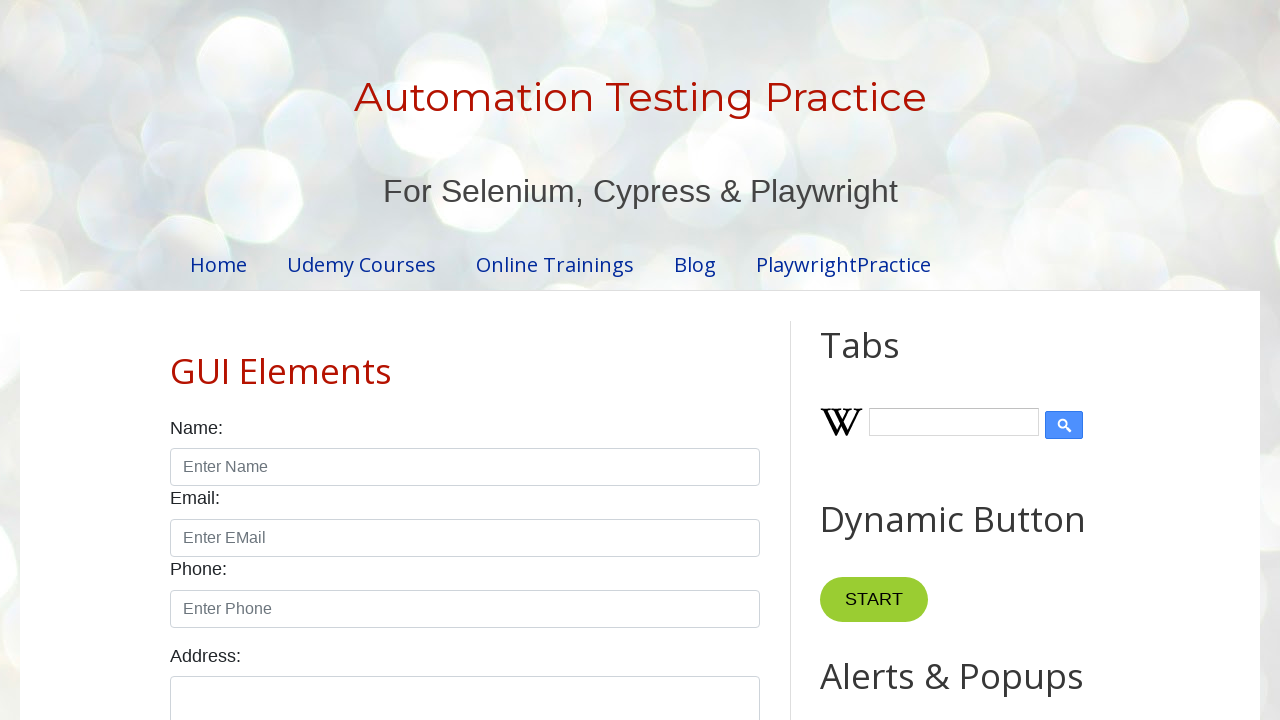

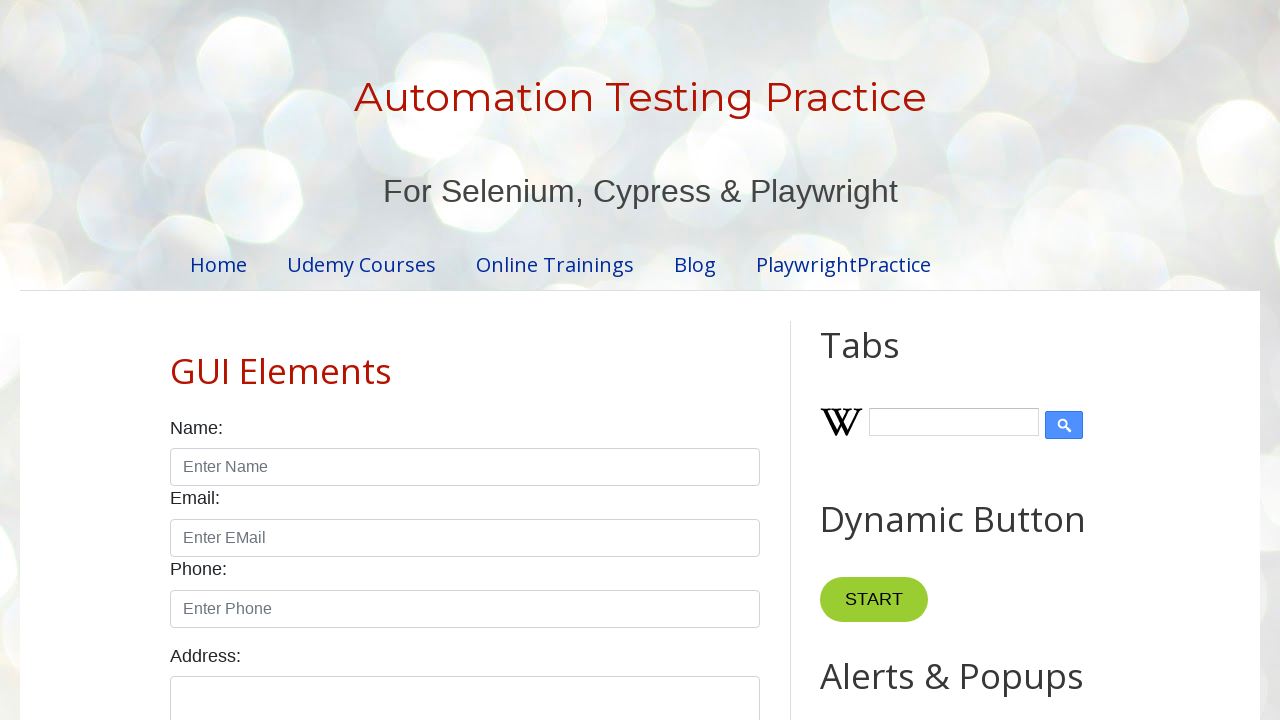